Tests the product search functionality on an e-commerce site by clicking the search icon, entering a product name, and confirming the search to view results.

Starting URL: https://www.advantageonlineshopping.com/#/

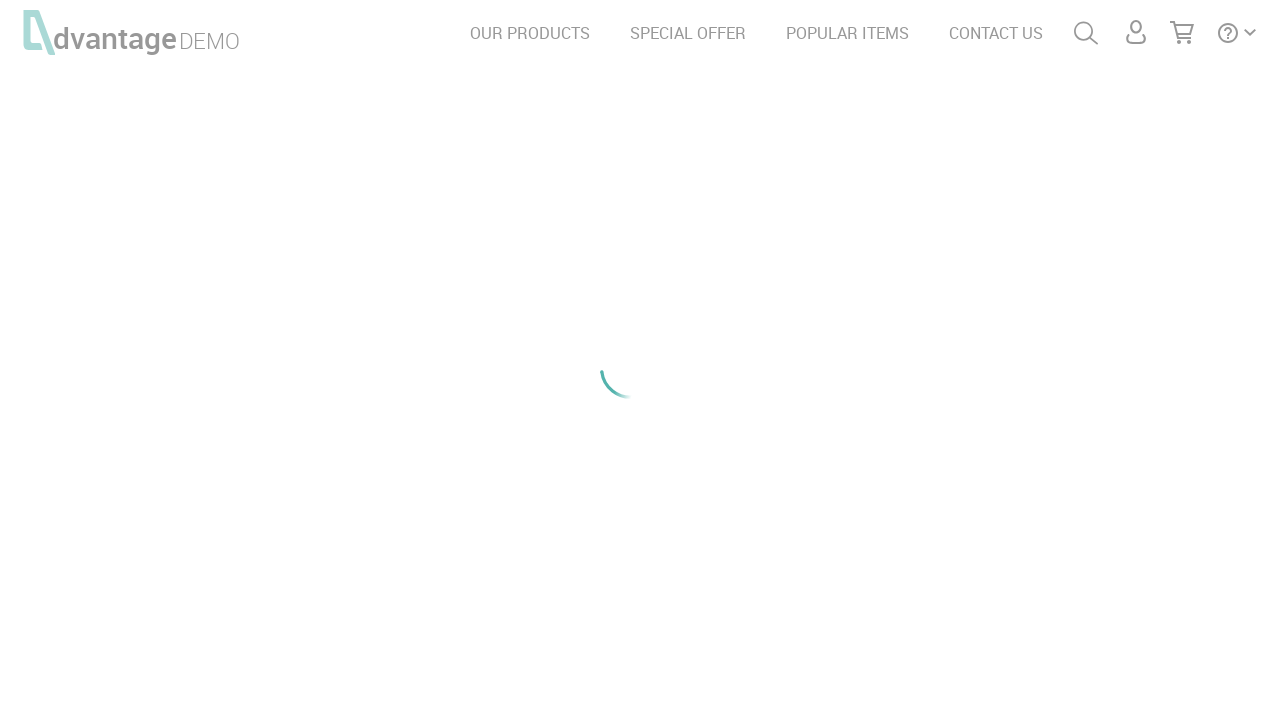

Clicked search icon to open search field at (1086, 33) on #menuSearch
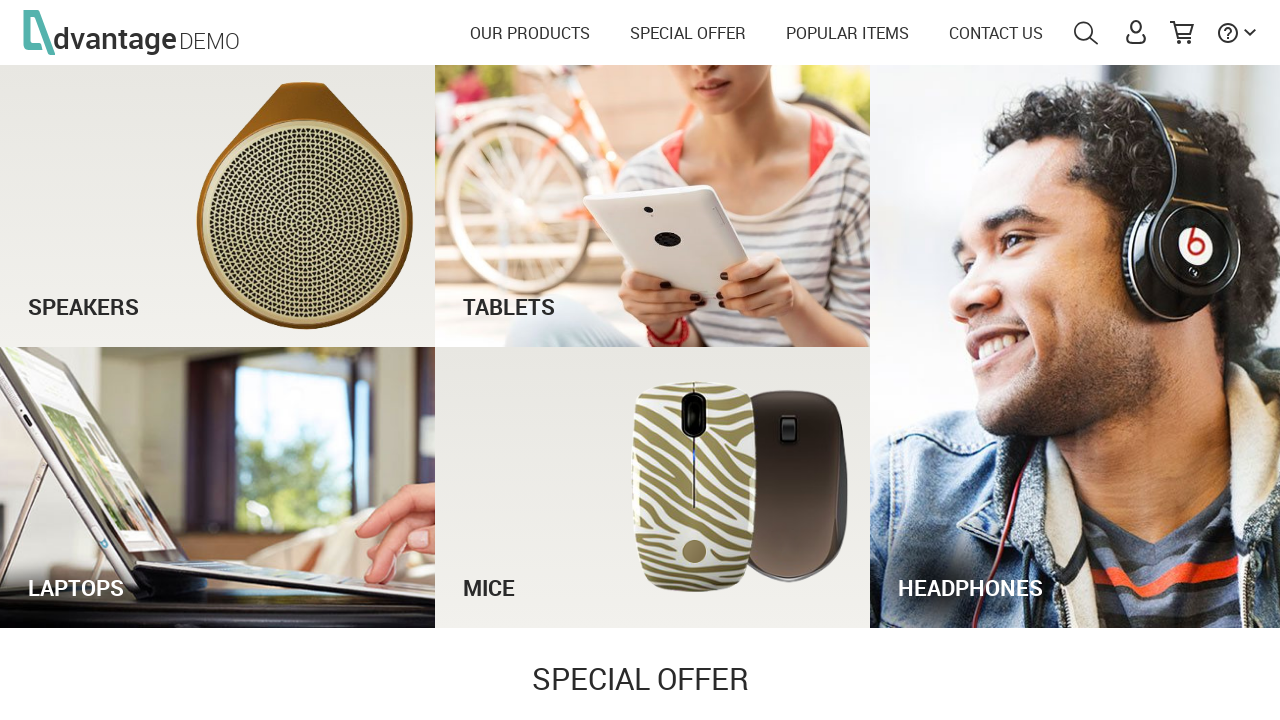

Search input field appeared and is ready
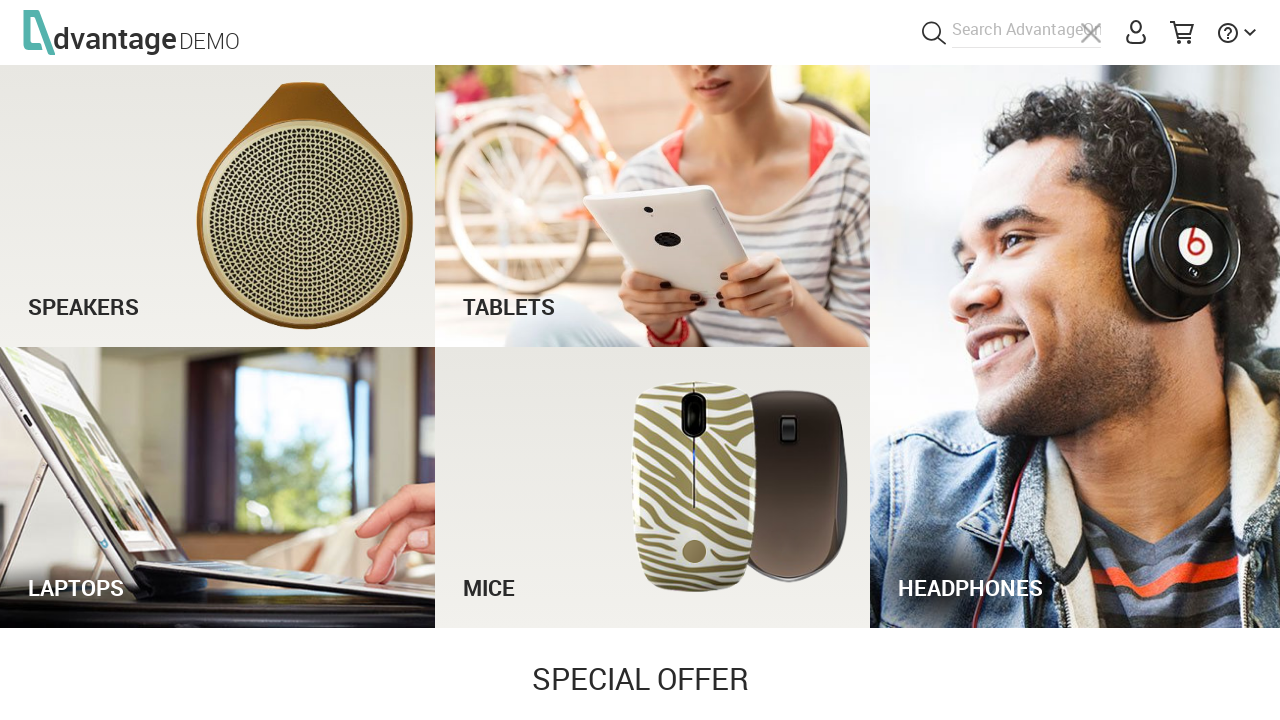

Located search input field element
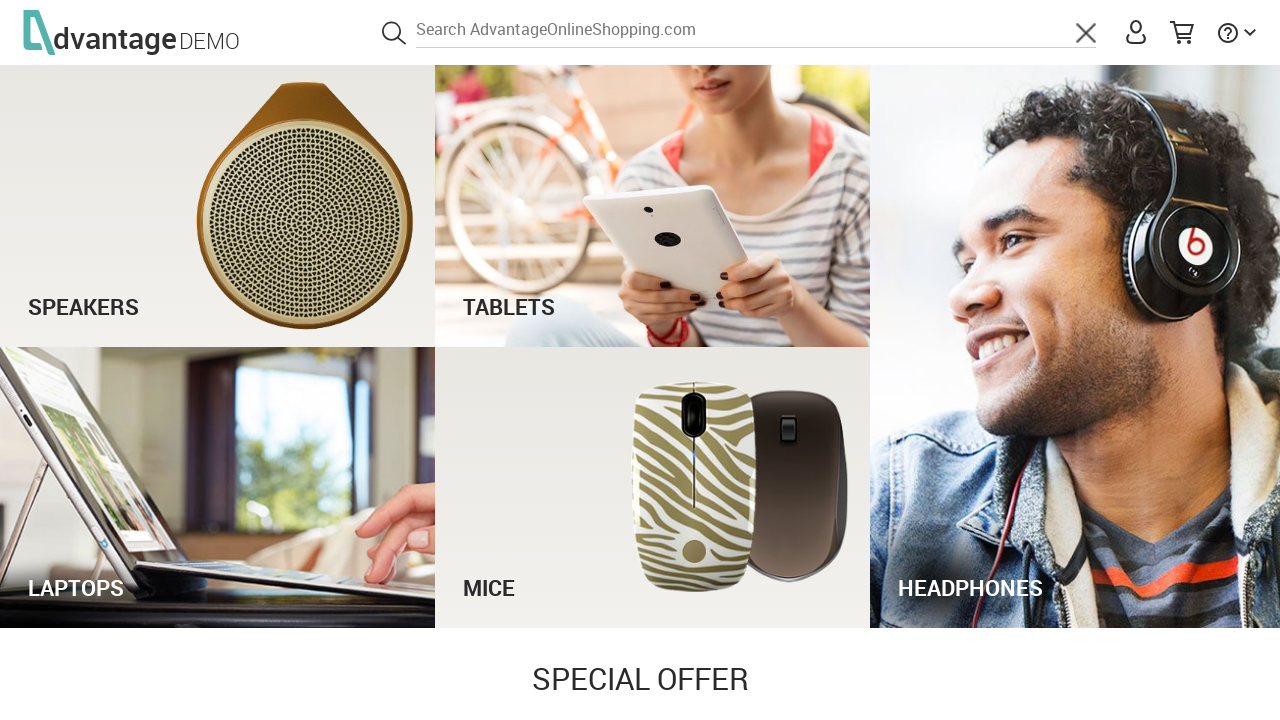

Entered 'laptop' in the search field on #autoComplete
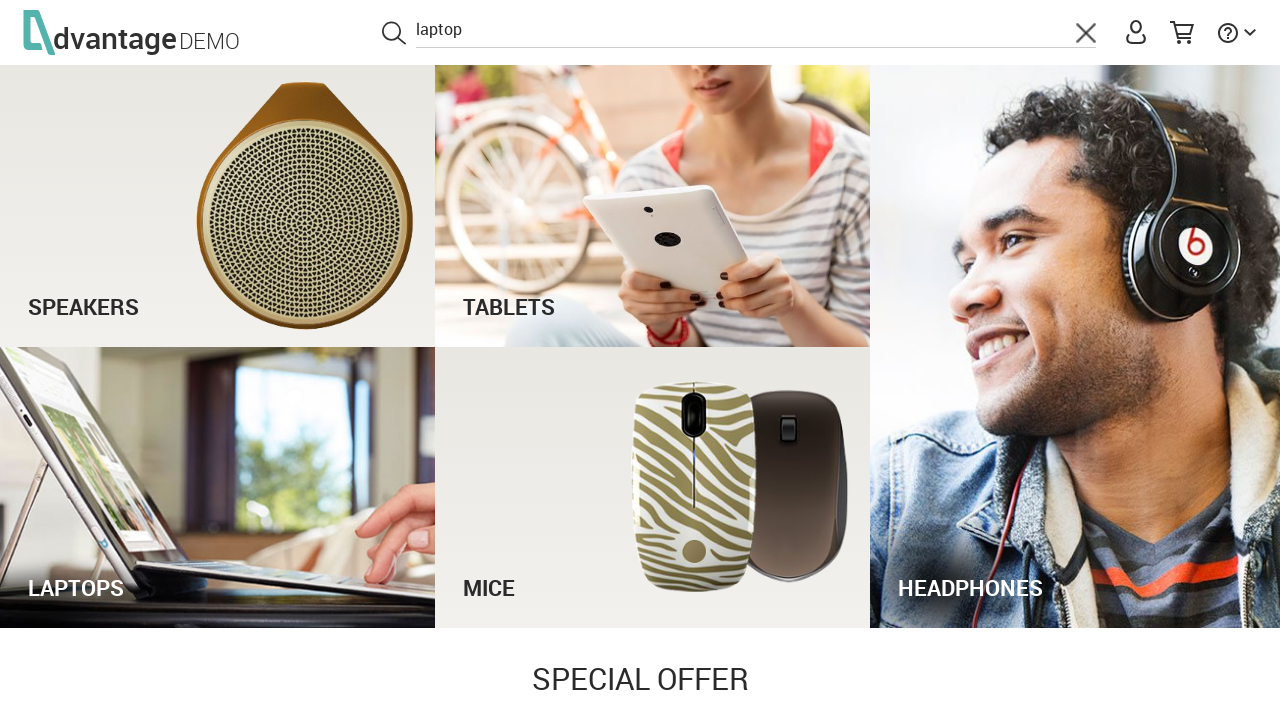

Pressed Enter to submit the search query on #autoComplete
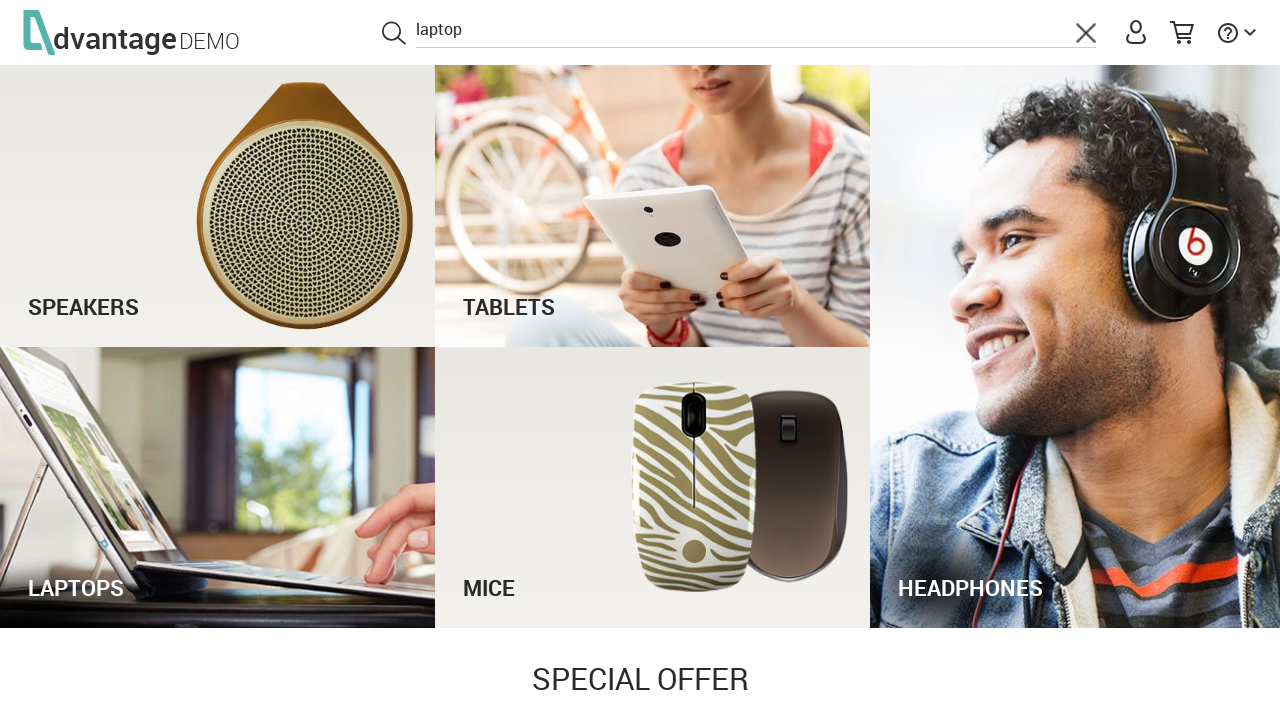

Search results loaded successfully
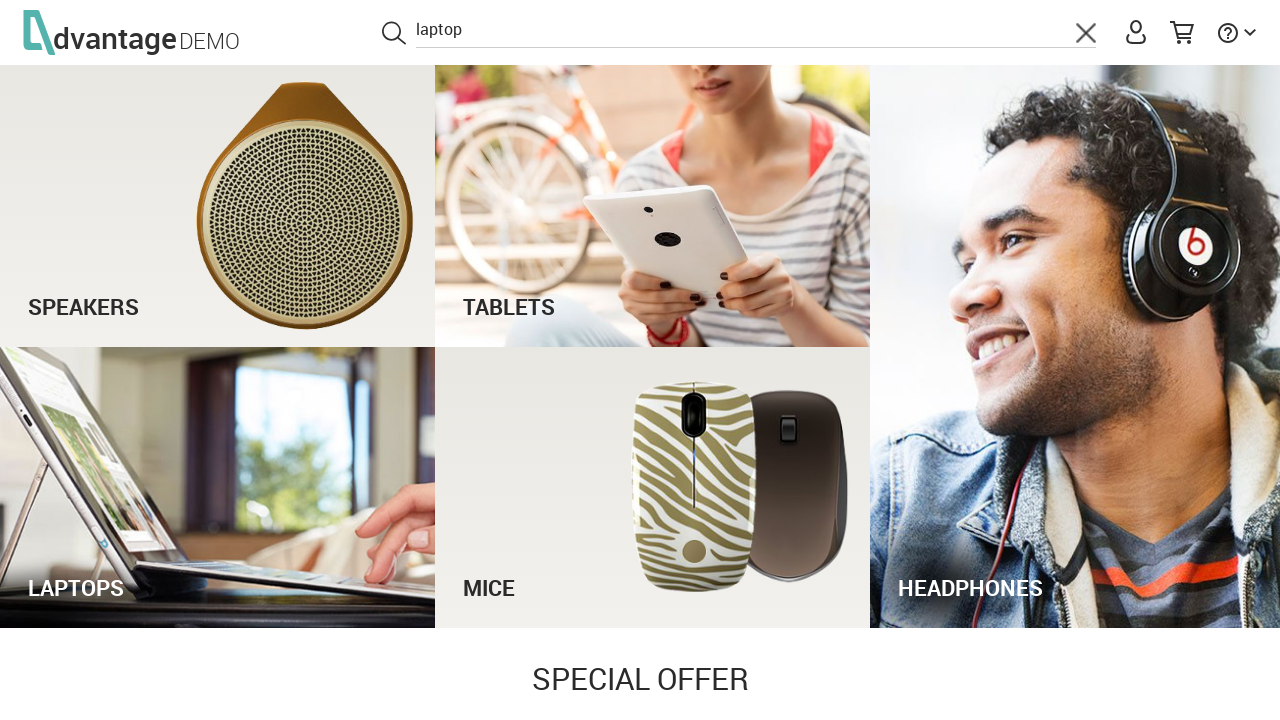

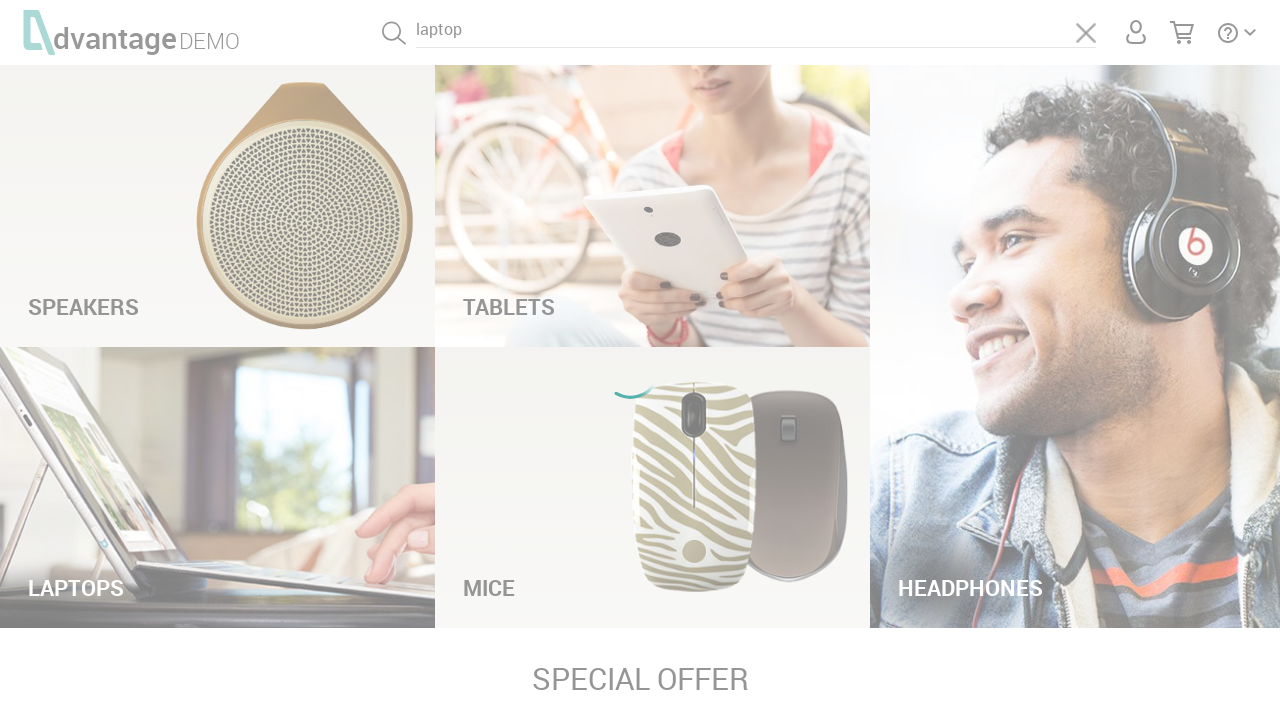